Navigates to an automation practice page and interacts with a web table, verifying table headers and iterating through rows and columns

Starting URL: https://www.rahulshettyacademy.com/AutomationPractice/

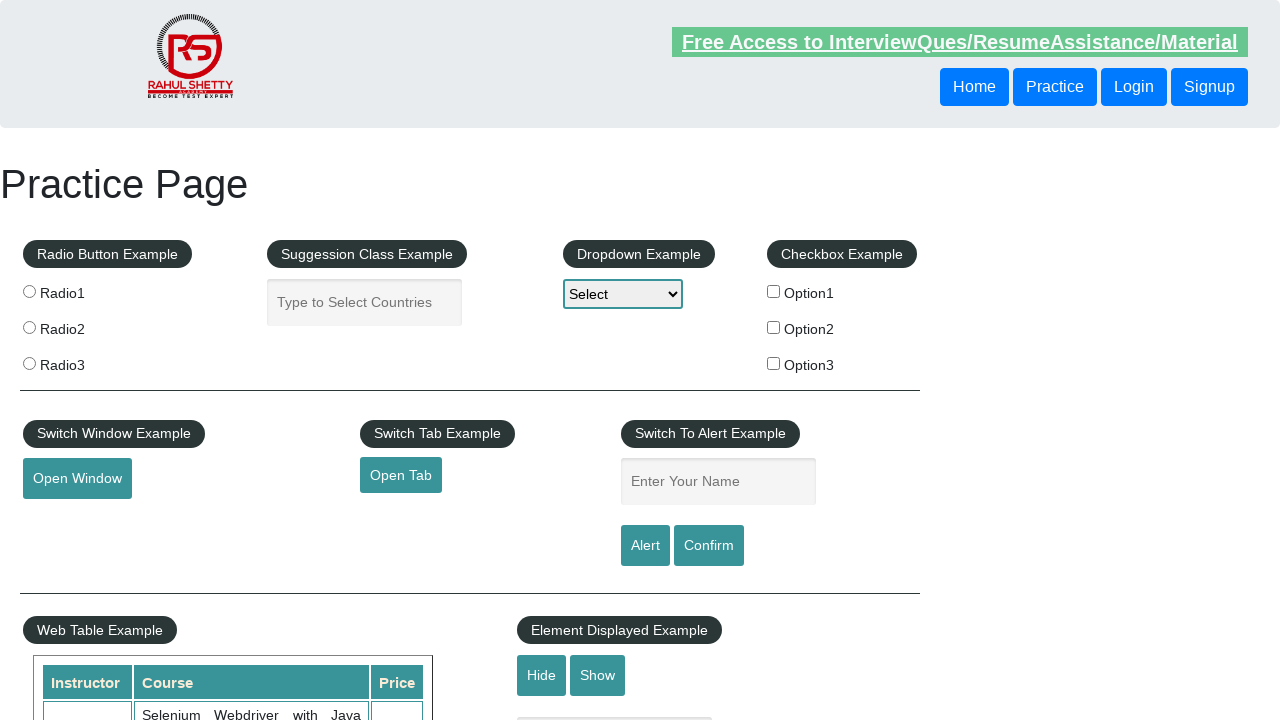

Waited for table#product selector to load
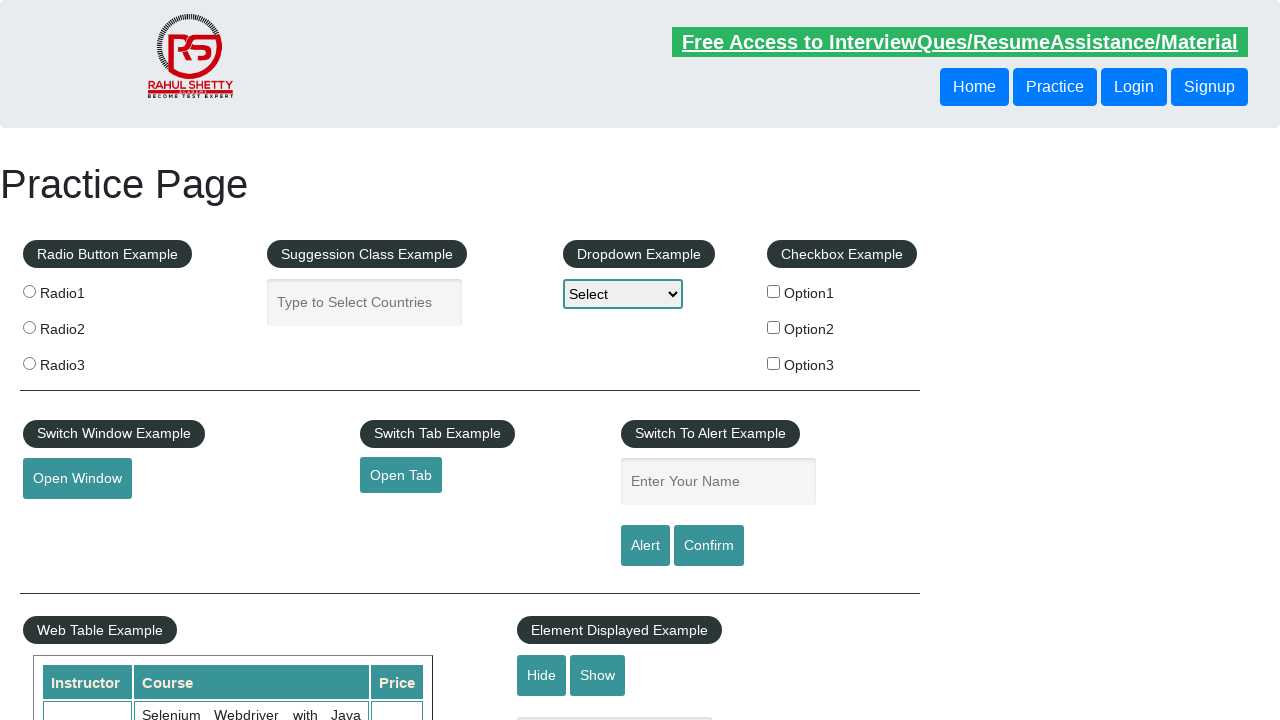

Located table headers using XPath
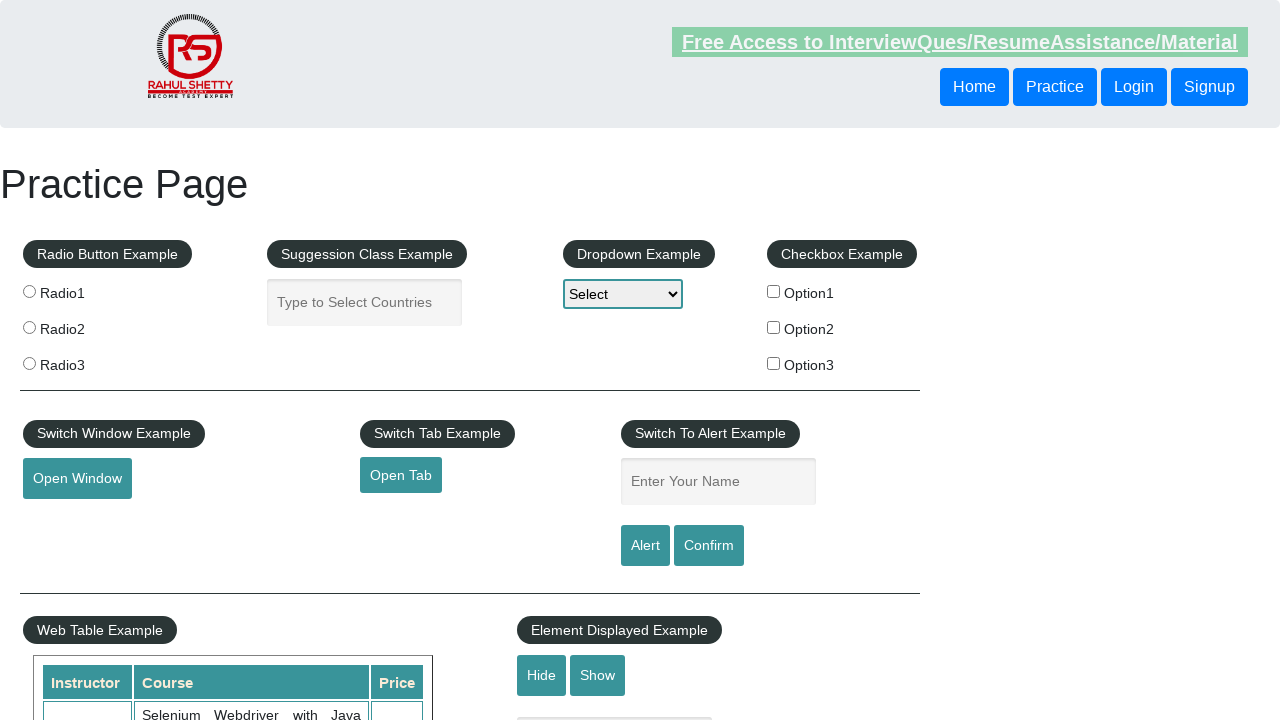

First table header element loaded
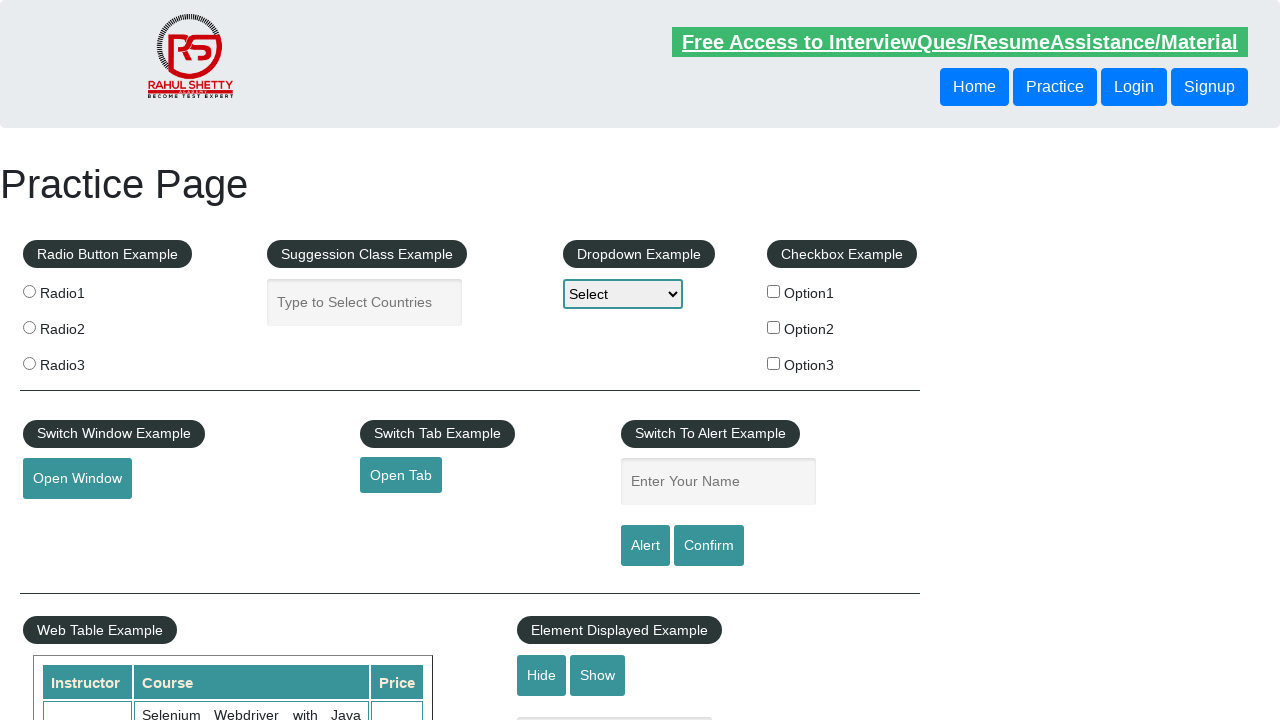

Located all table rows using XPath
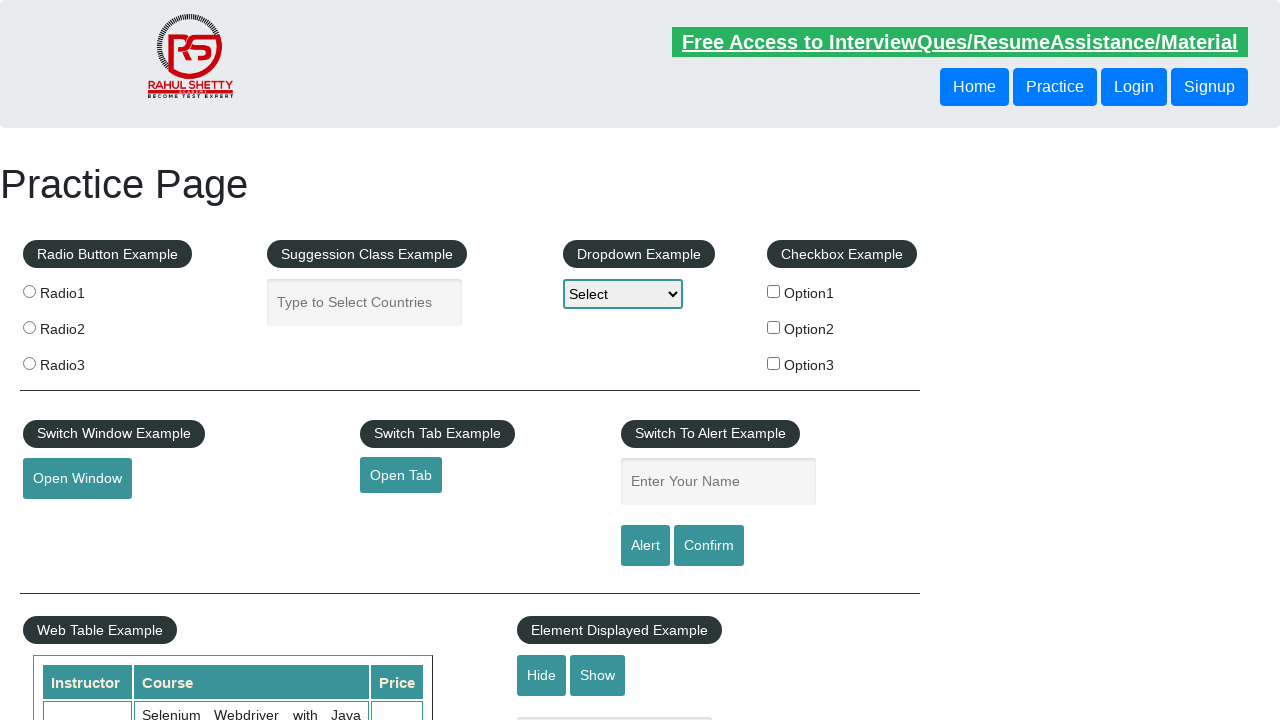

Counted 20 rows in the table
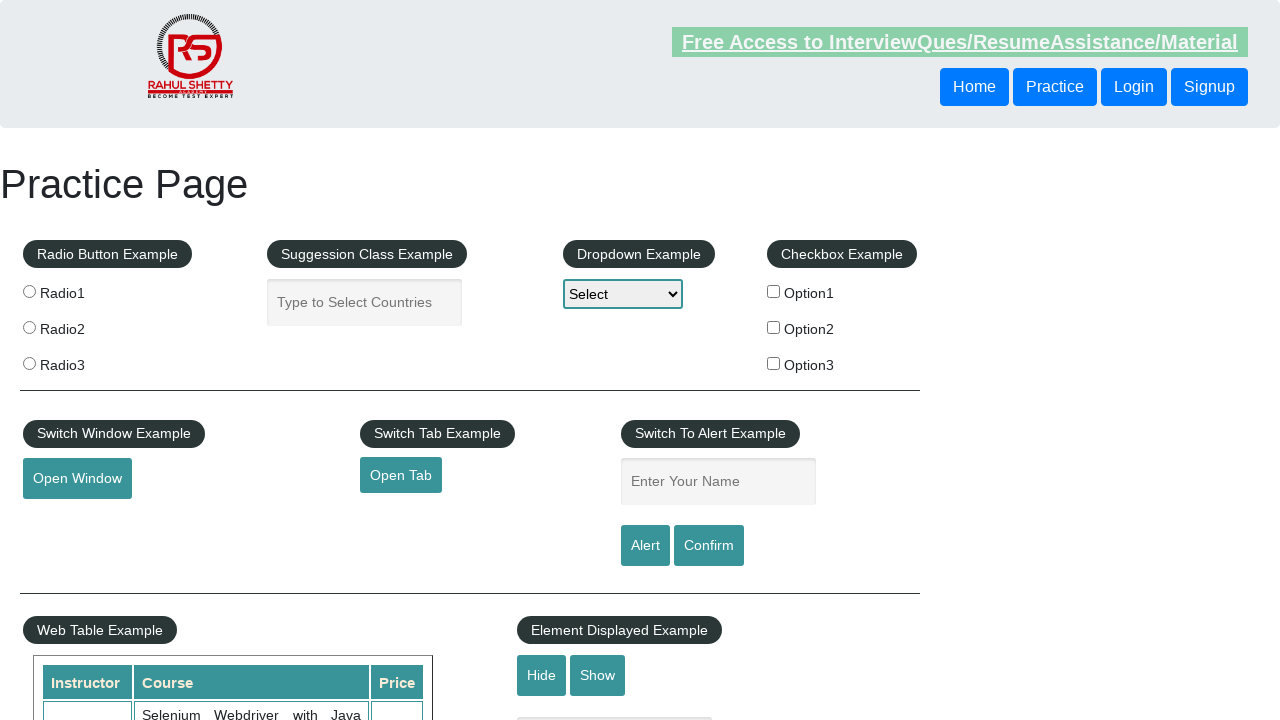

Located cells in table row 2
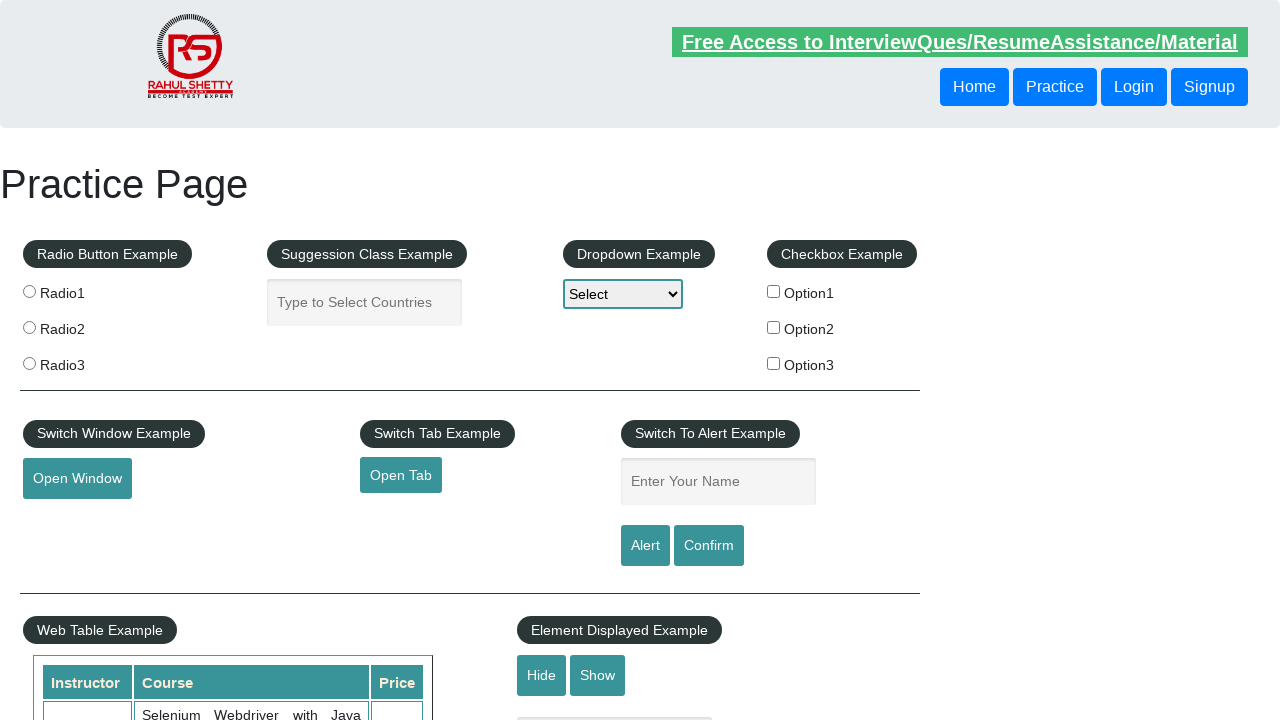

First cell in row 2 loaded
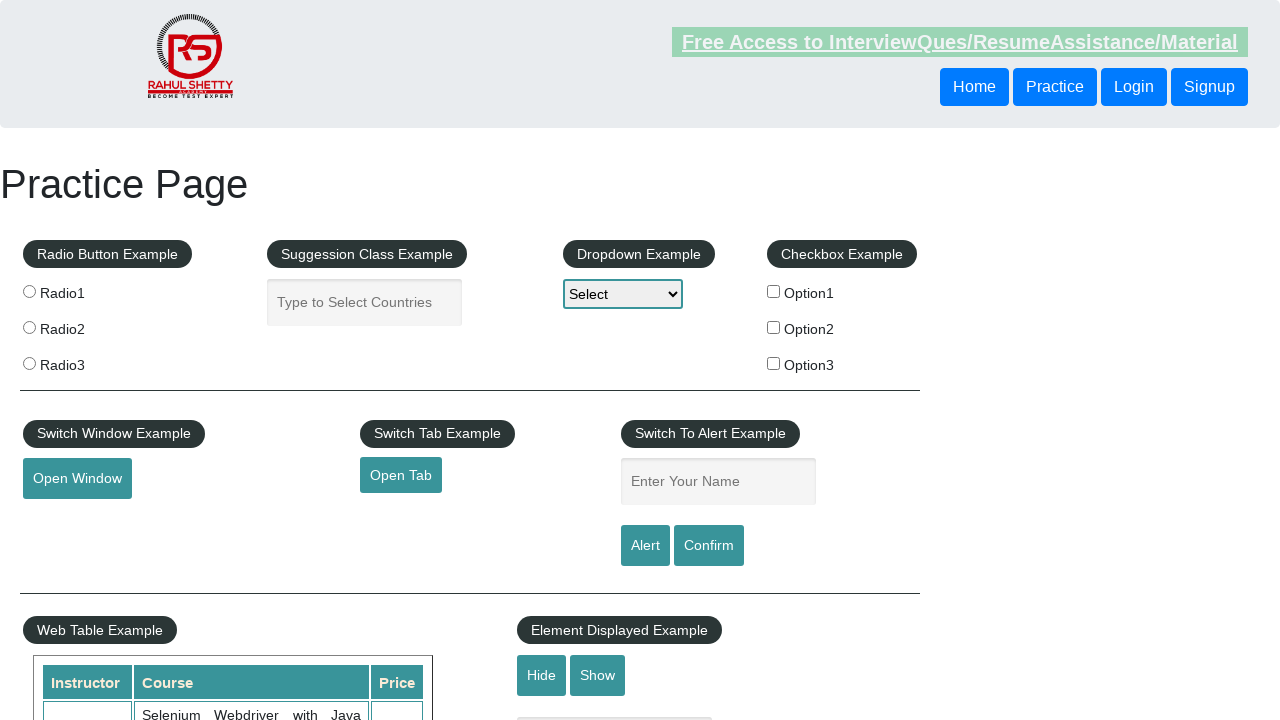

Located cells in table row 2
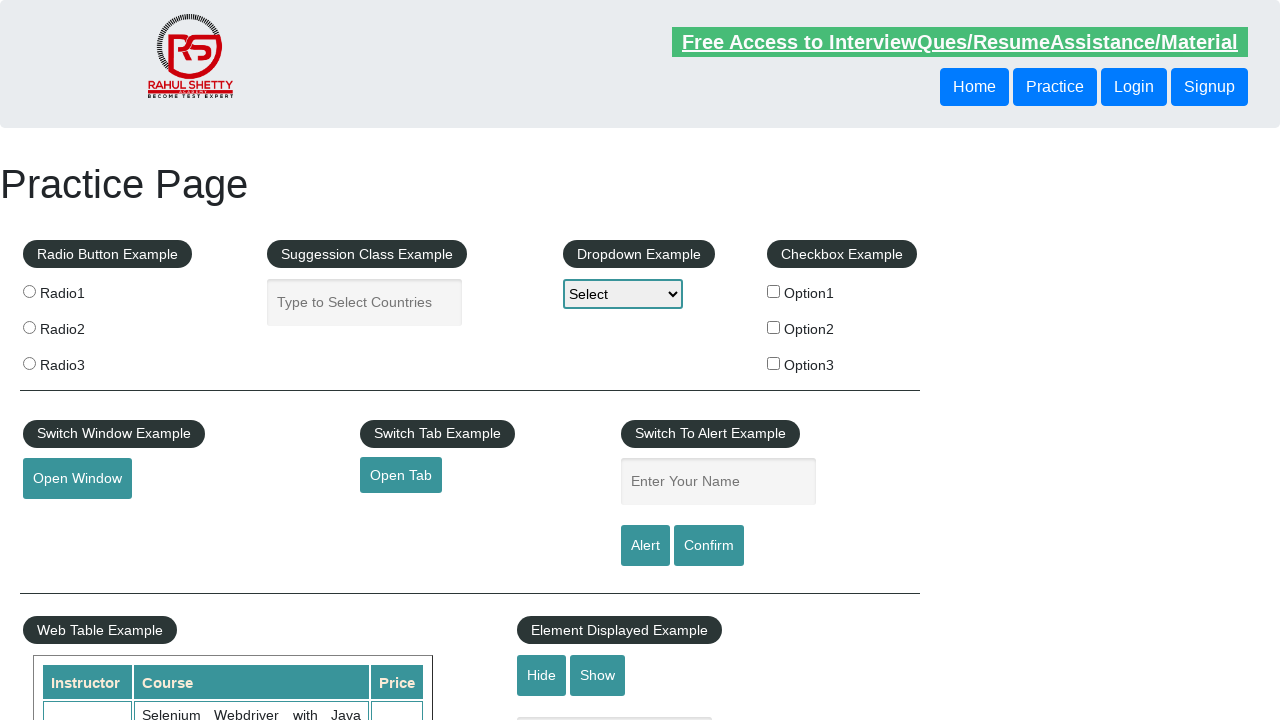

First cell in row 2 loaded and verified
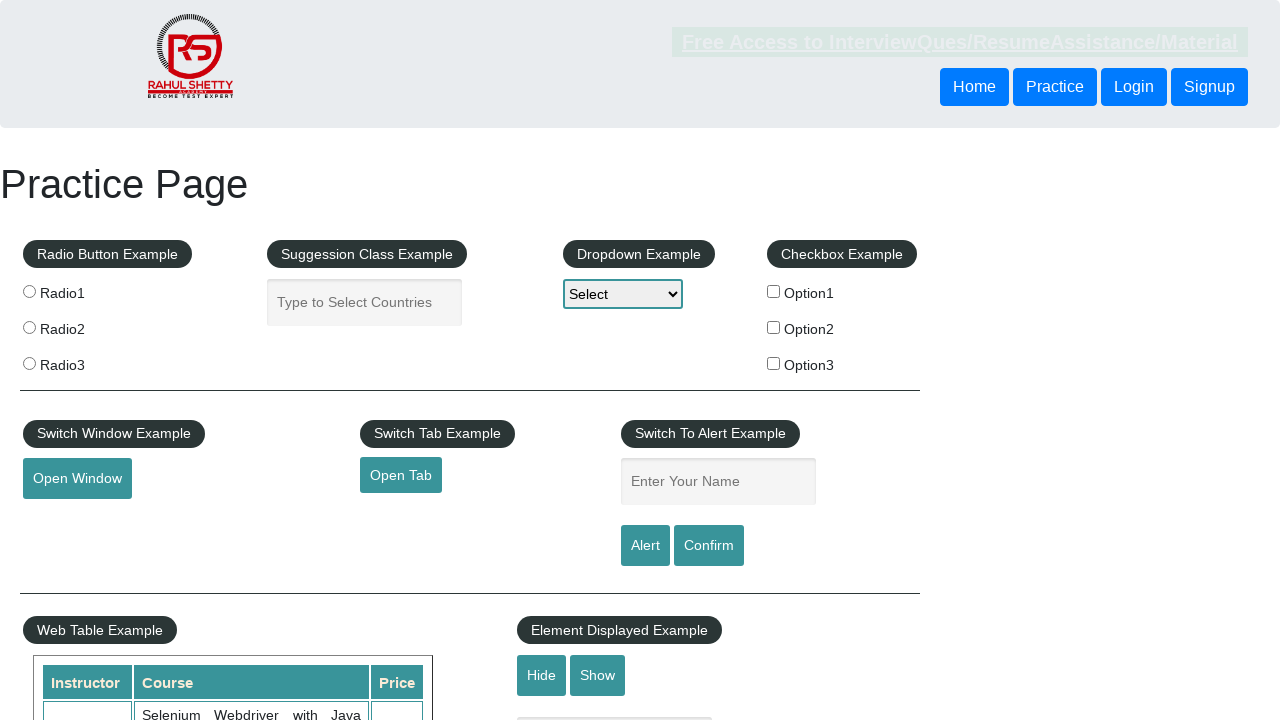

Located cells in table row 3
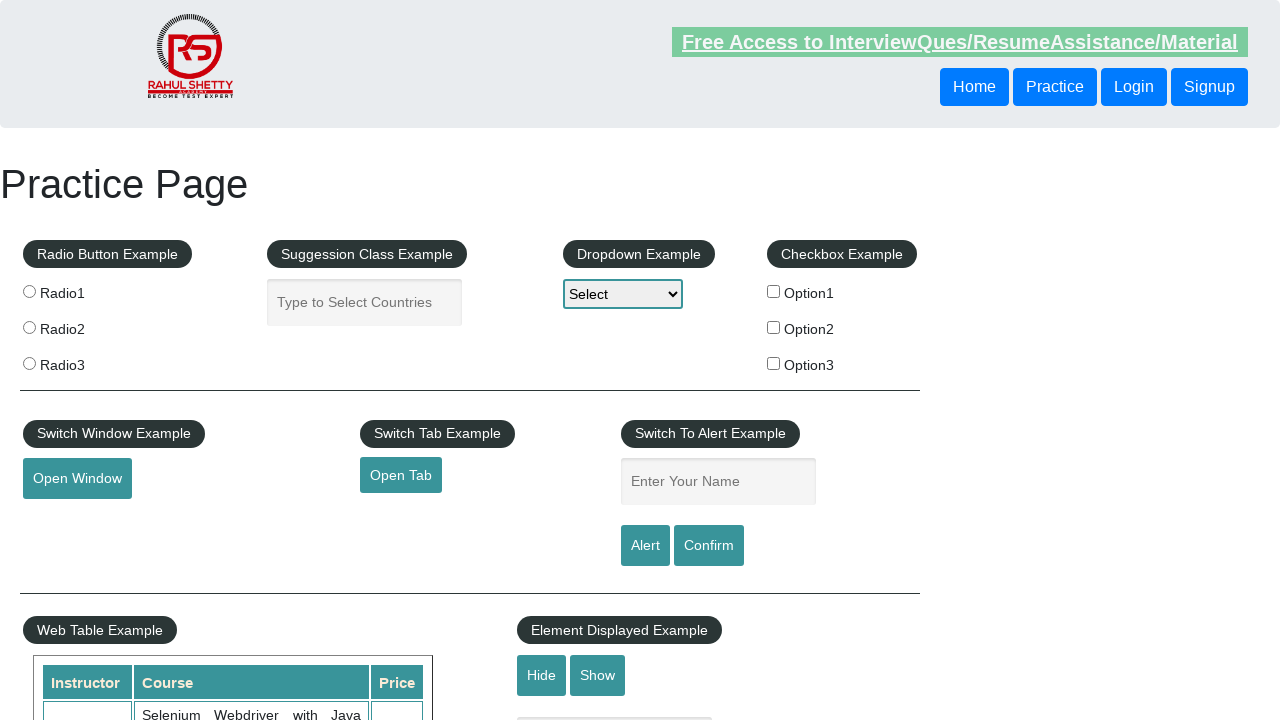

First cell in row 3 loaded and verified
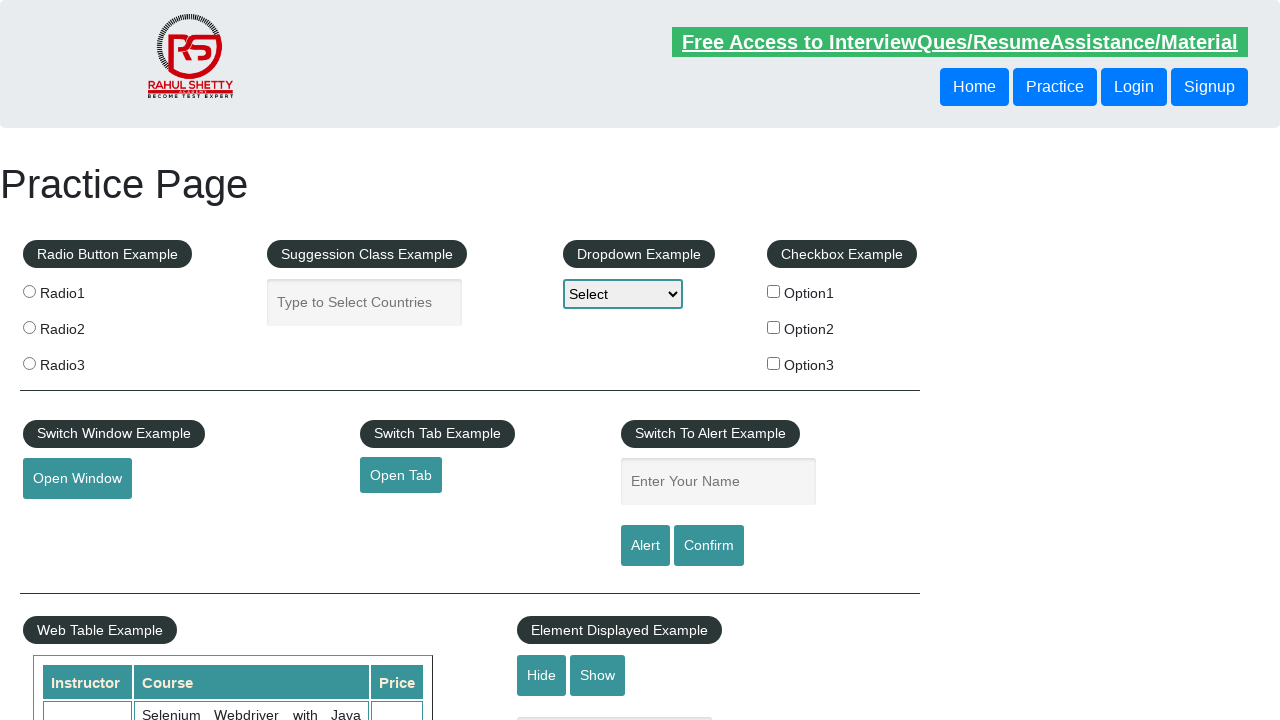

Located cells in table row 4
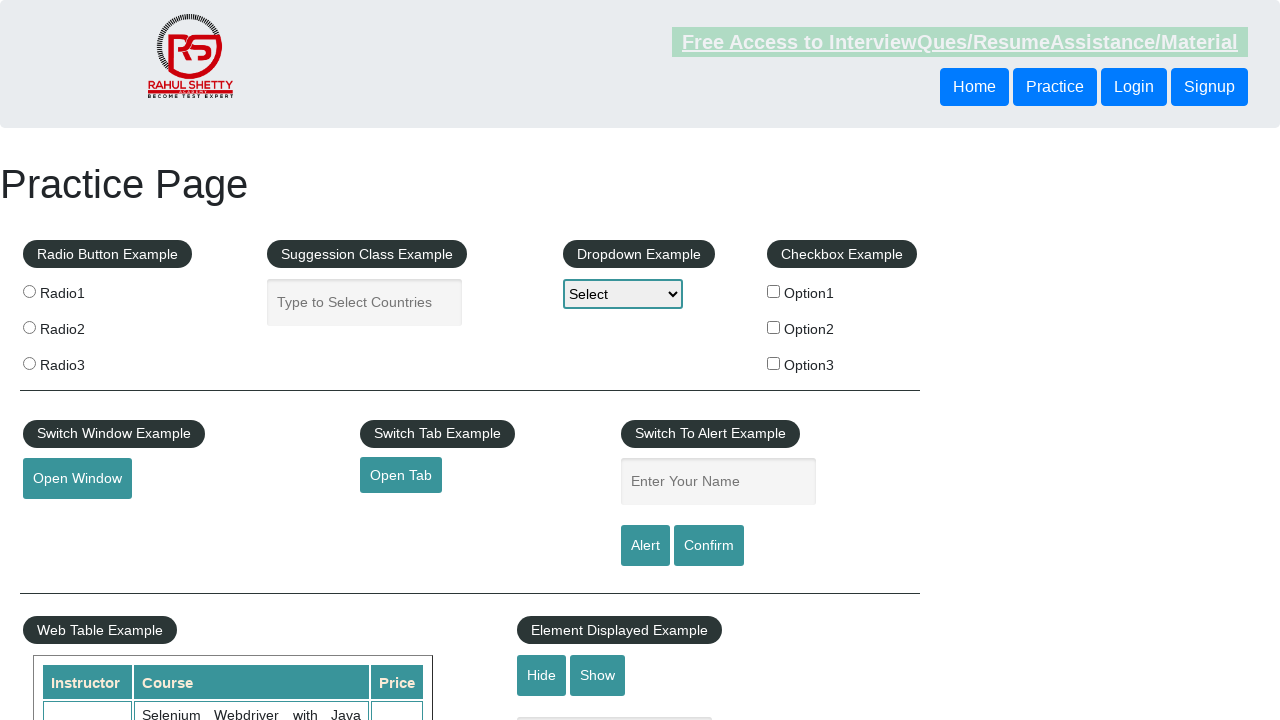

First cell in row 4 loaded and verified
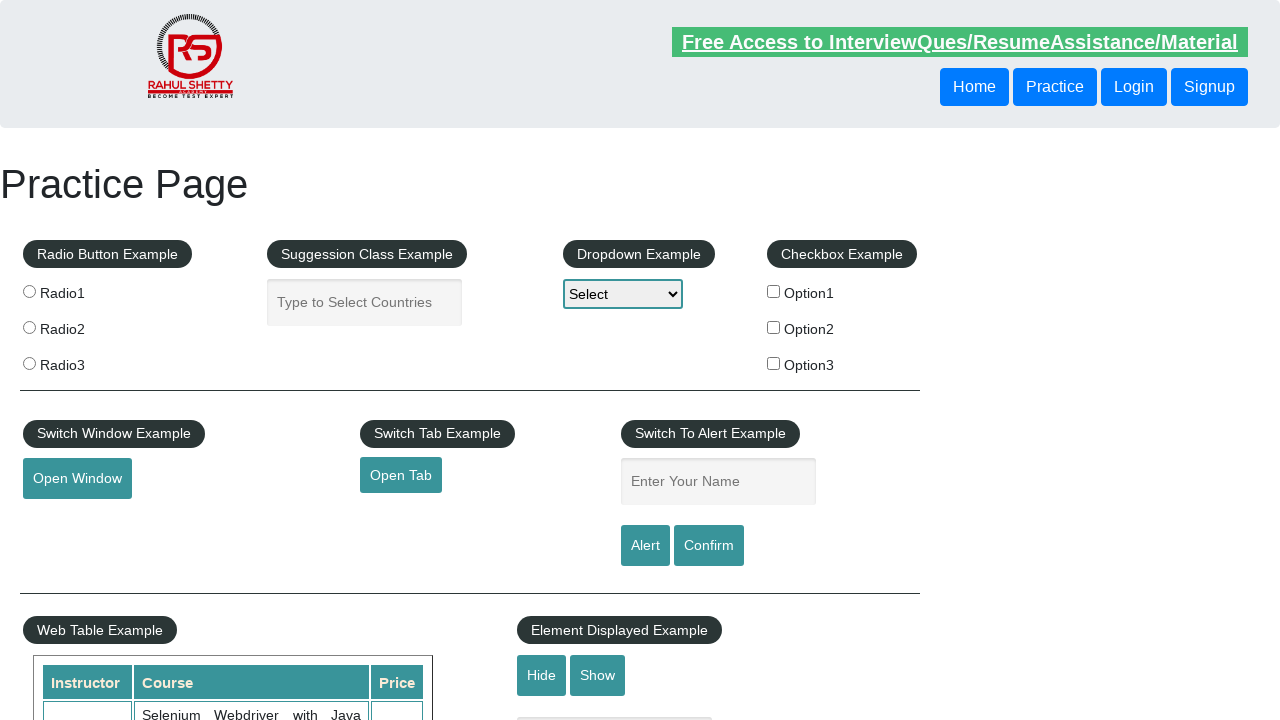

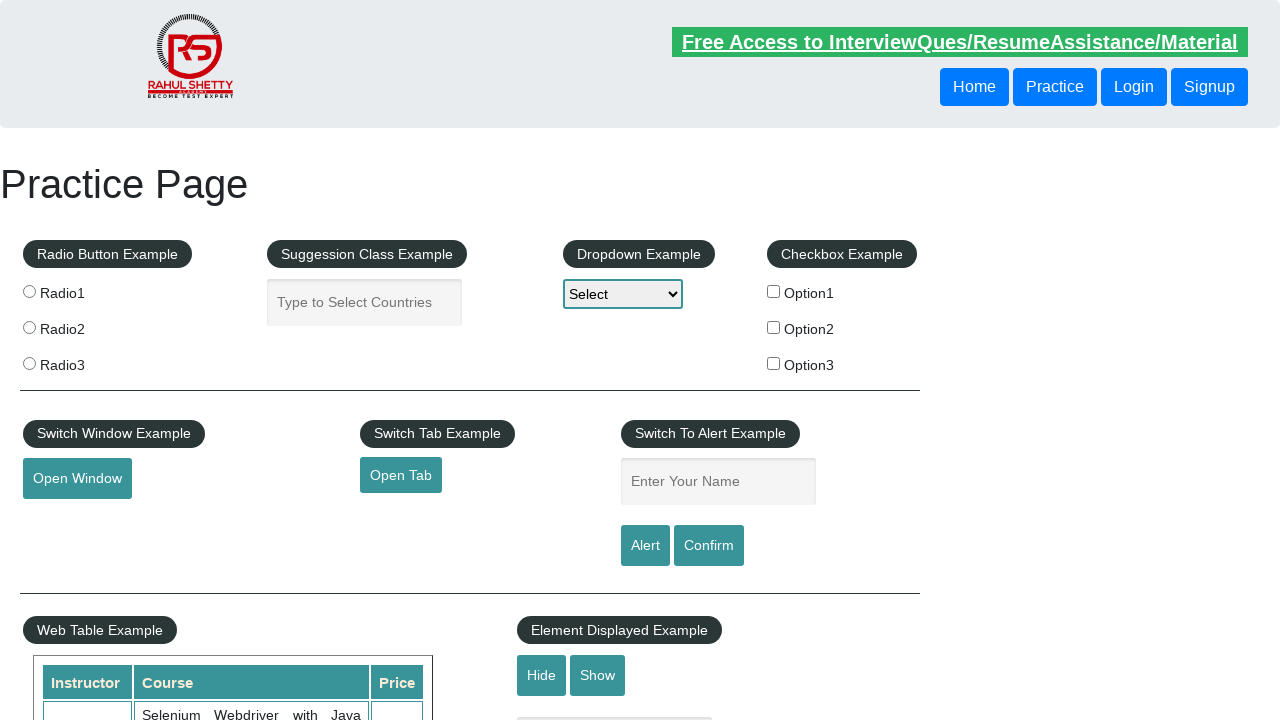